Tests job search by company name for multiple companies (Apple, Facebook, Google)

Starting URL: http://167.99.178.249:3000/

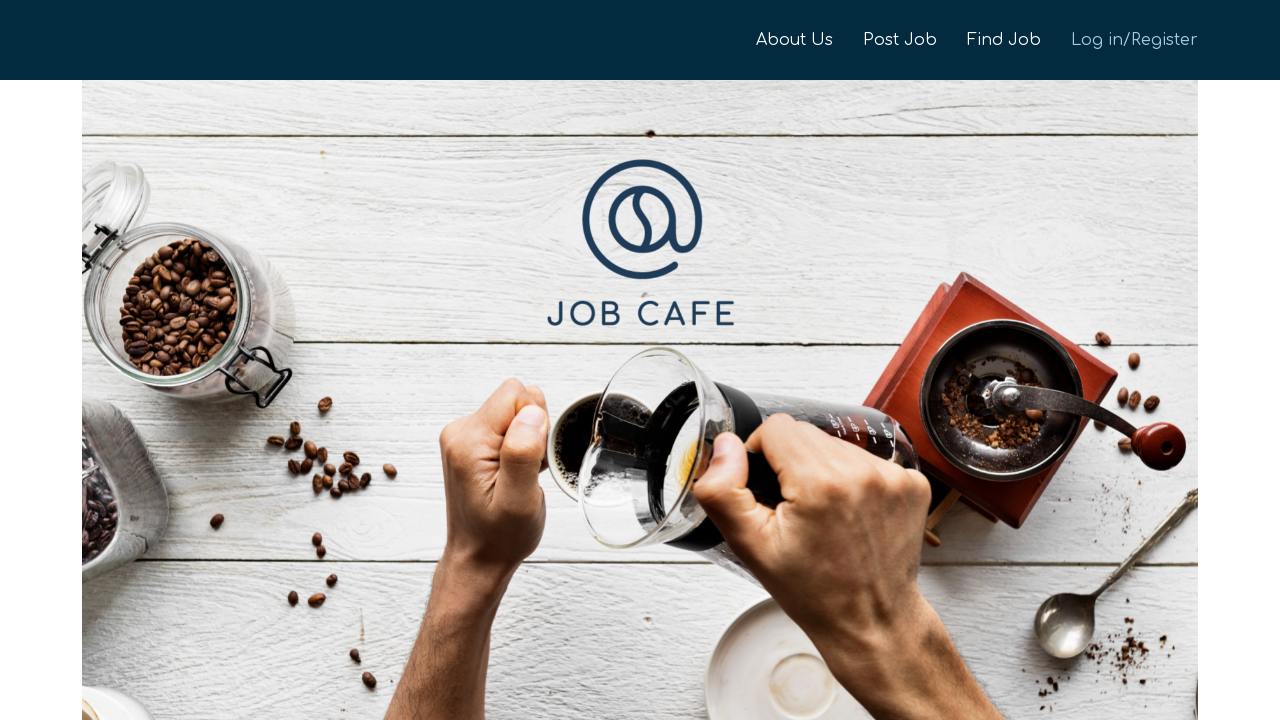

Clicked job page link to navigate to job search page at (989, 40) on xpath=//a[@href ='/job-page']
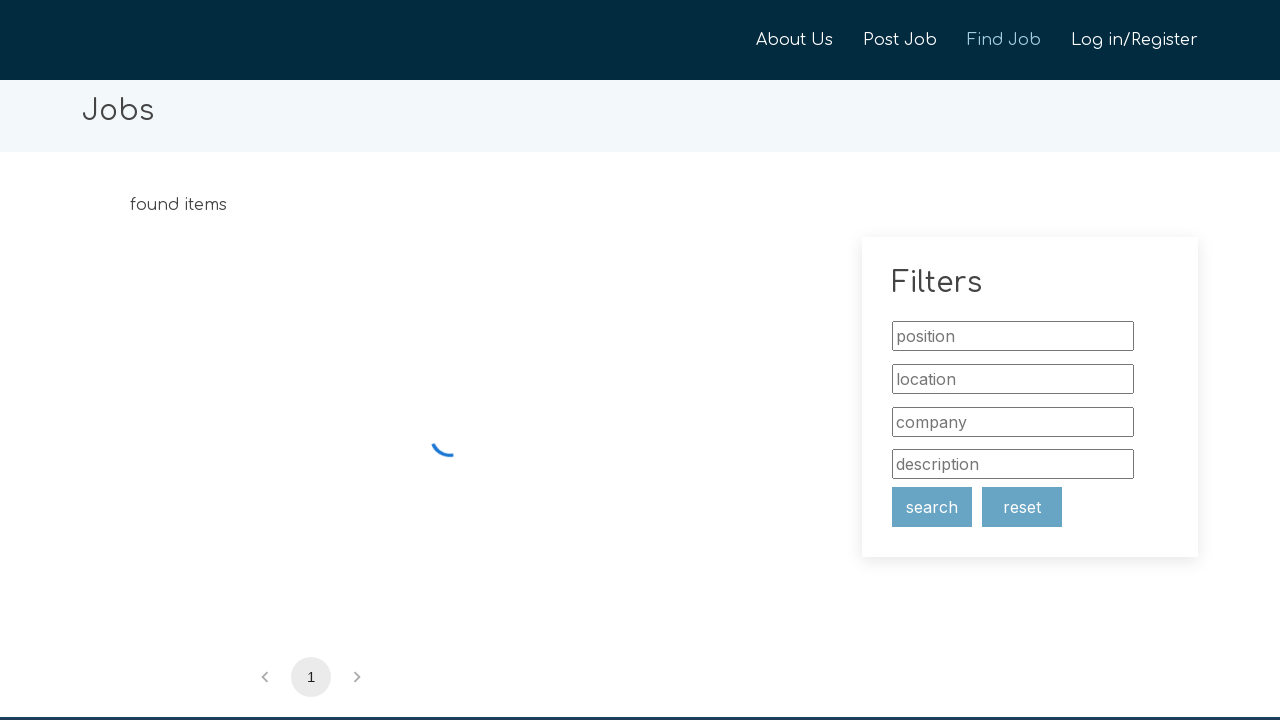

Filled company field with 'Apple' on xpath=//input[@placeholder ='company']
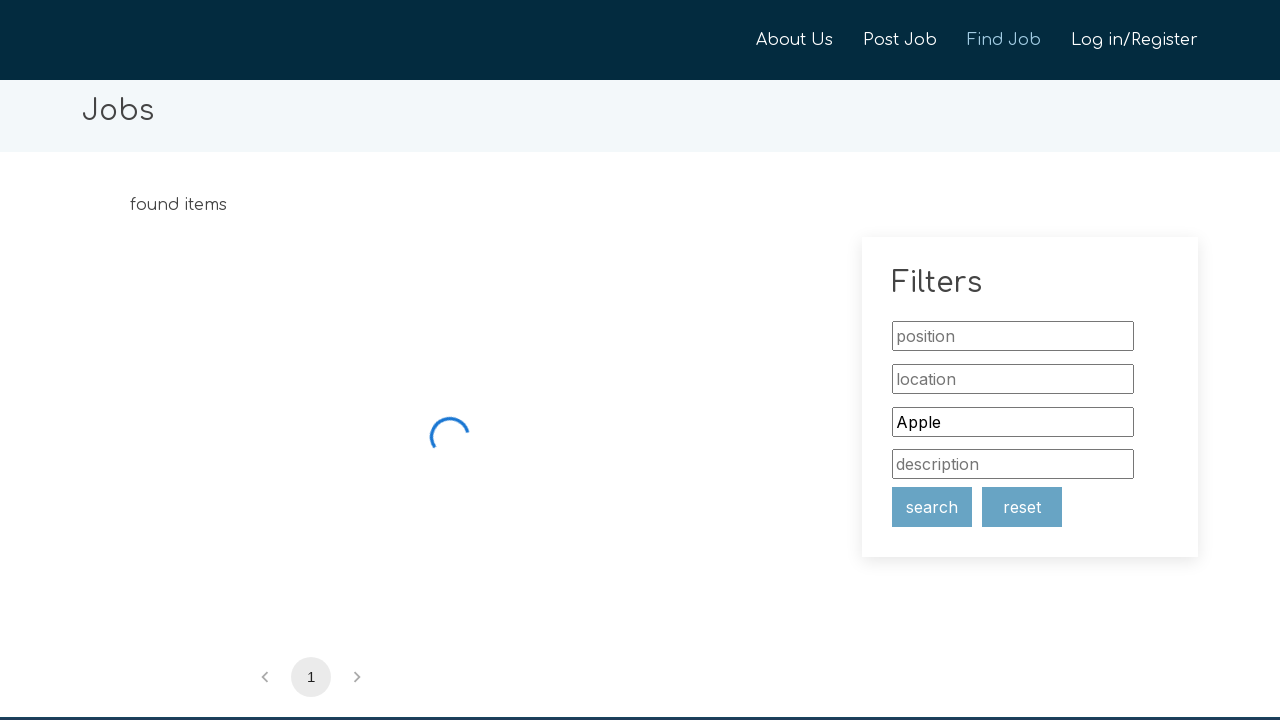

Clicked search button to search for Apple jobs at (932, 507) on xpath=//button[@class ='search-butom']
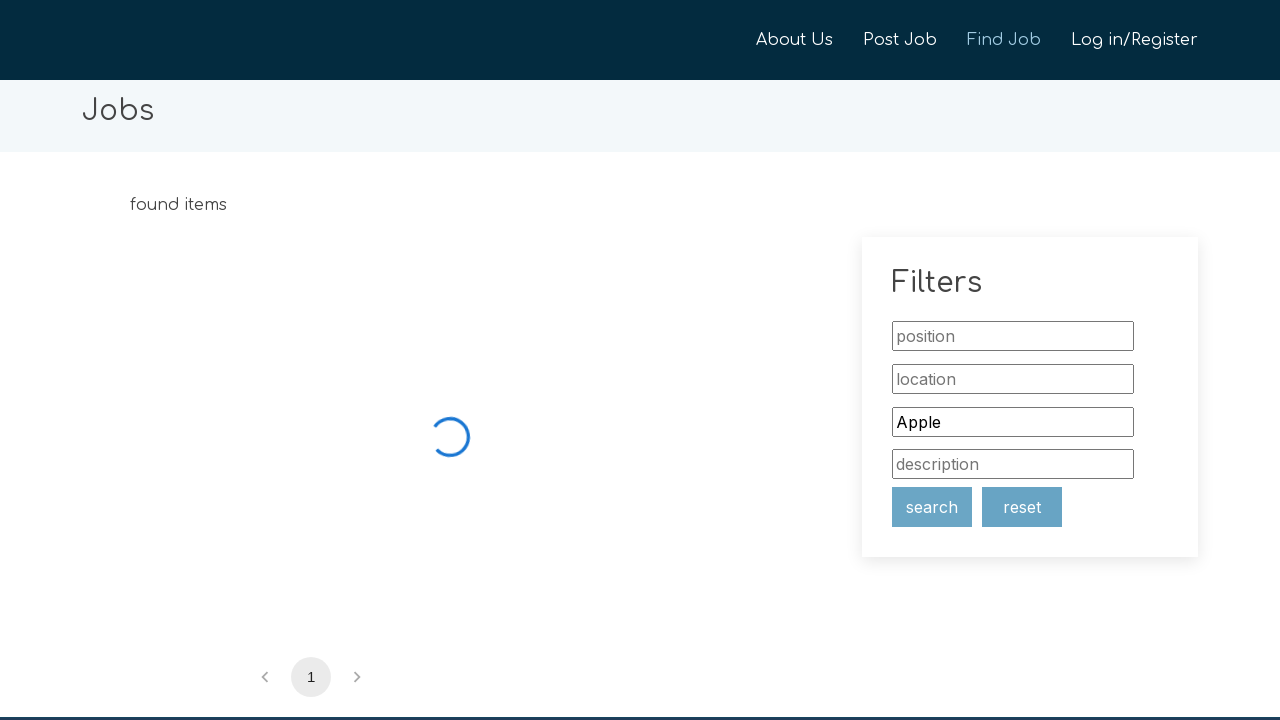

Verified company field value matches input 'Apple'
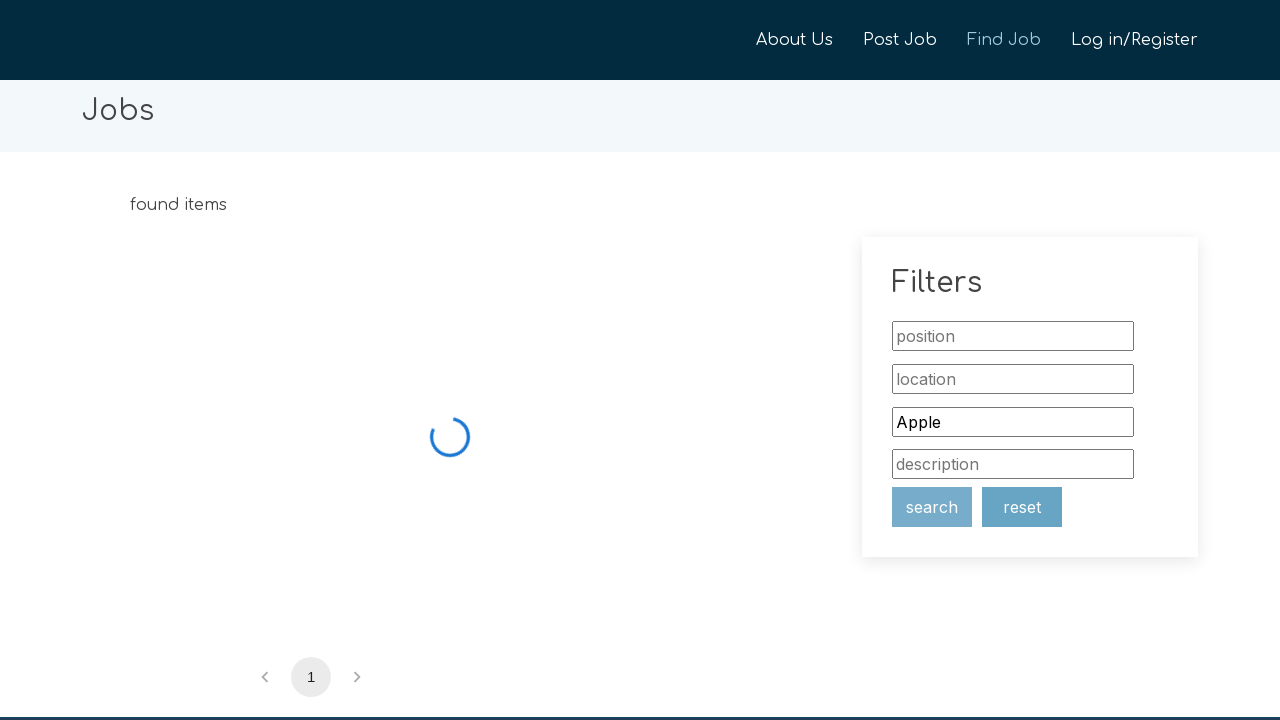

Cleared company field for next iteration on xpath=//input[@placeholder ='company']
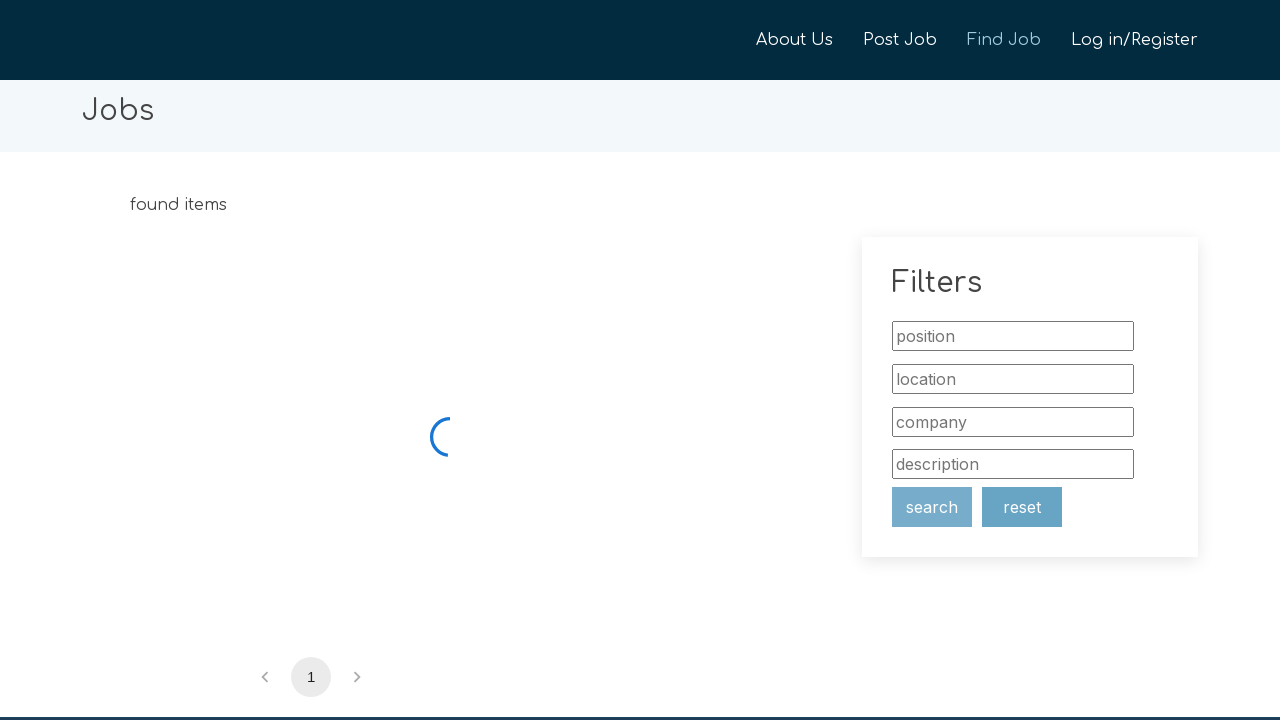

Clicked job page link to navigate to job search page at (989, 40) on xpath=//a[@href ='/job-page']
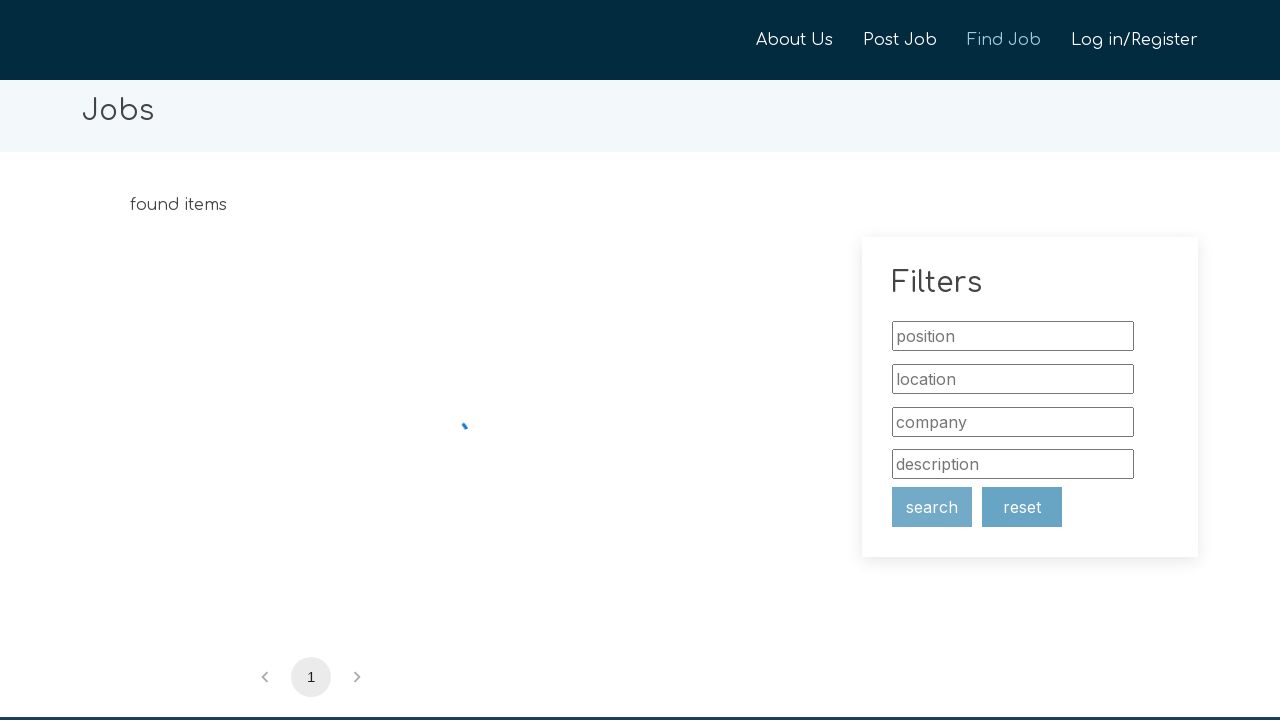

Filled company field with 'Facebook' on xpath=//input[@placeholder ='company']
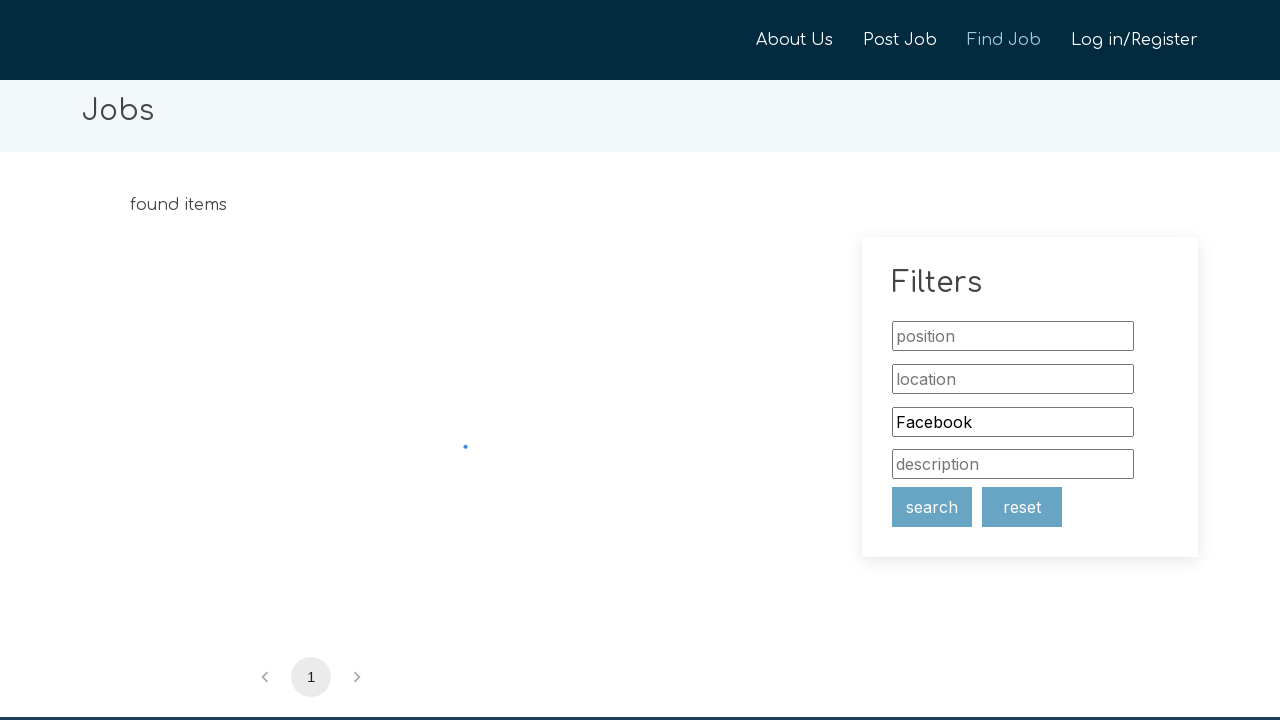

Clicked search button to search for Facebook jobs at (932, 507) on xpath=//button[@class ='search-butom']
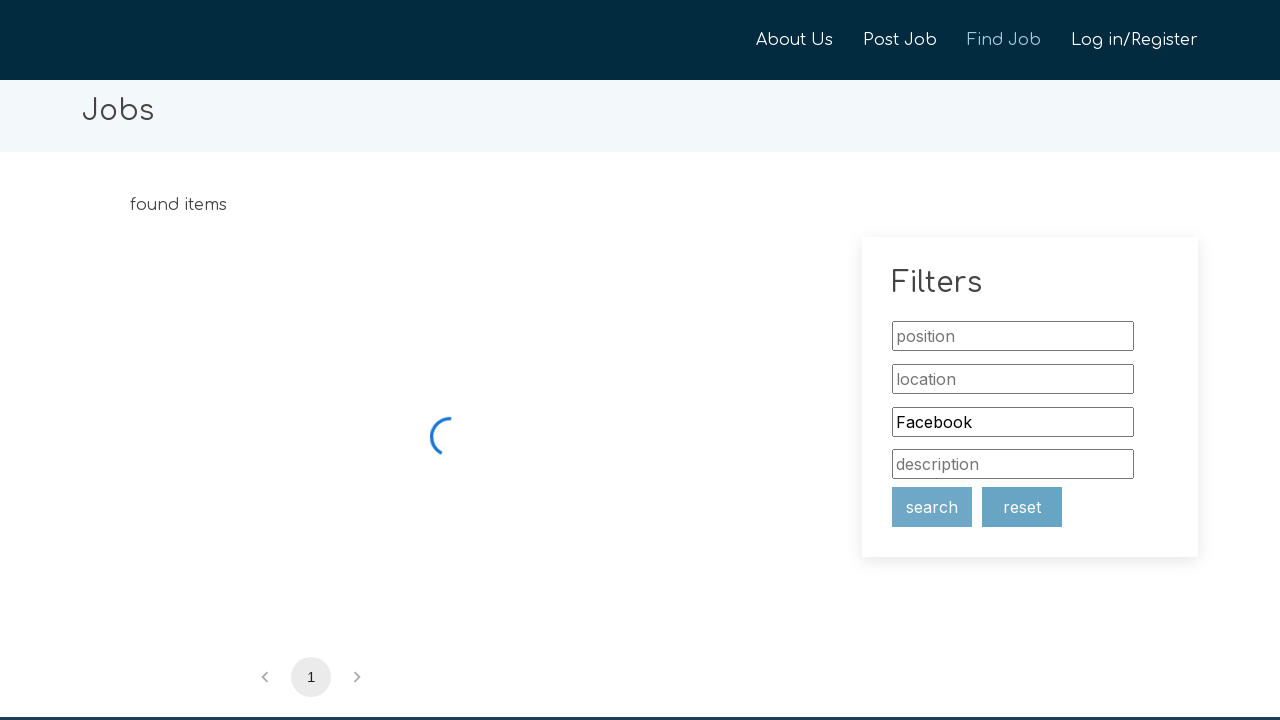

Verified company field value matches input 'Facebook'
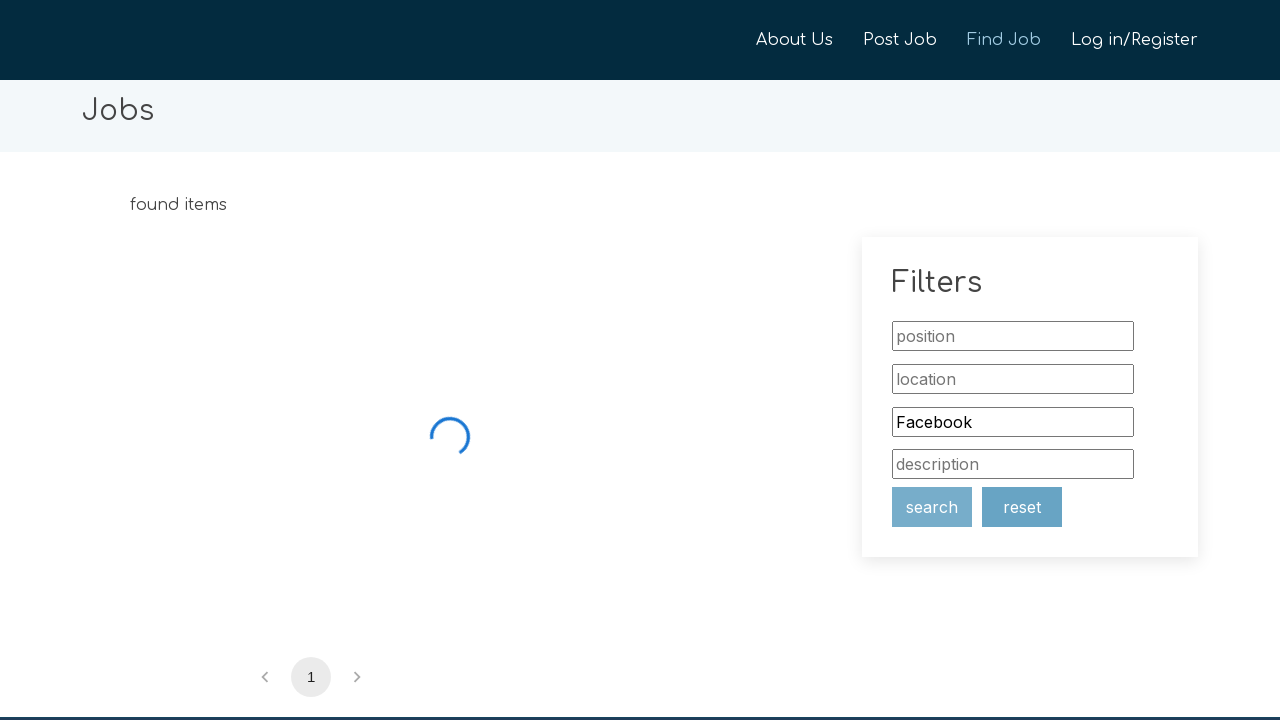

Cleared company field for next iteration on xpath=//input[@placeholder ='company']
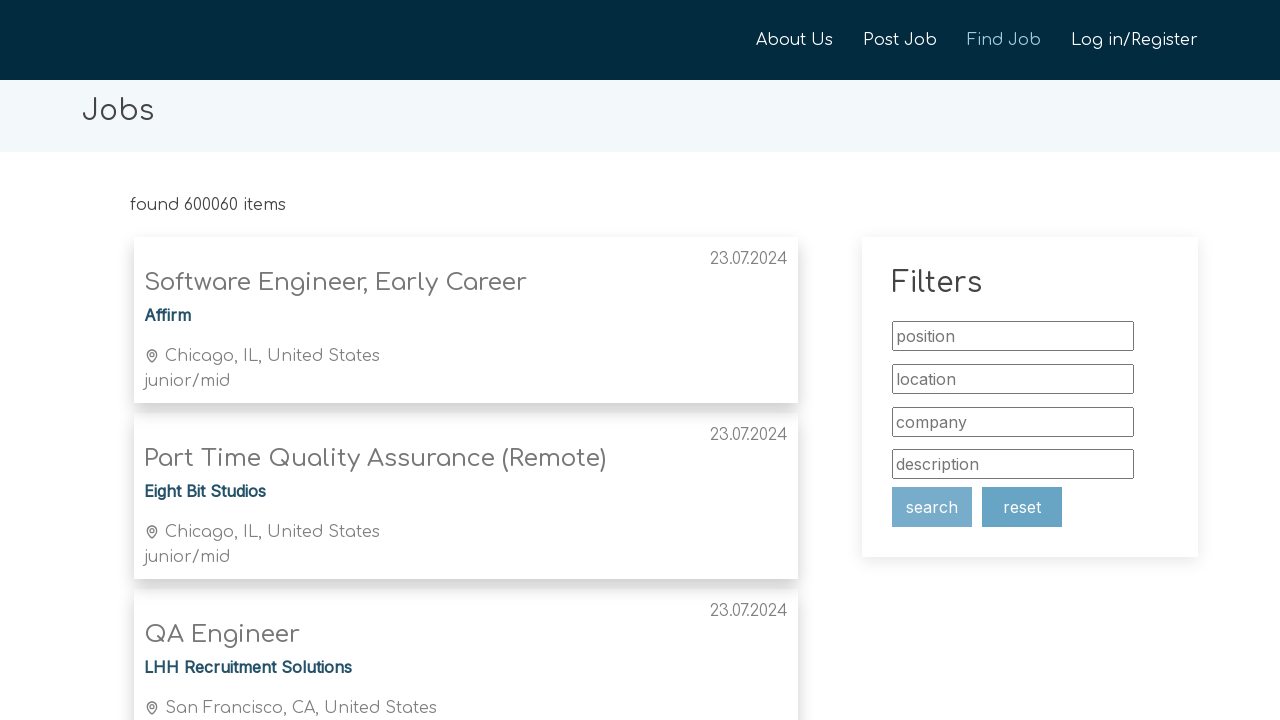

Clicked job page link to navigate to job search page at (989, 40) on xpath=//a[@href ='/job-page']
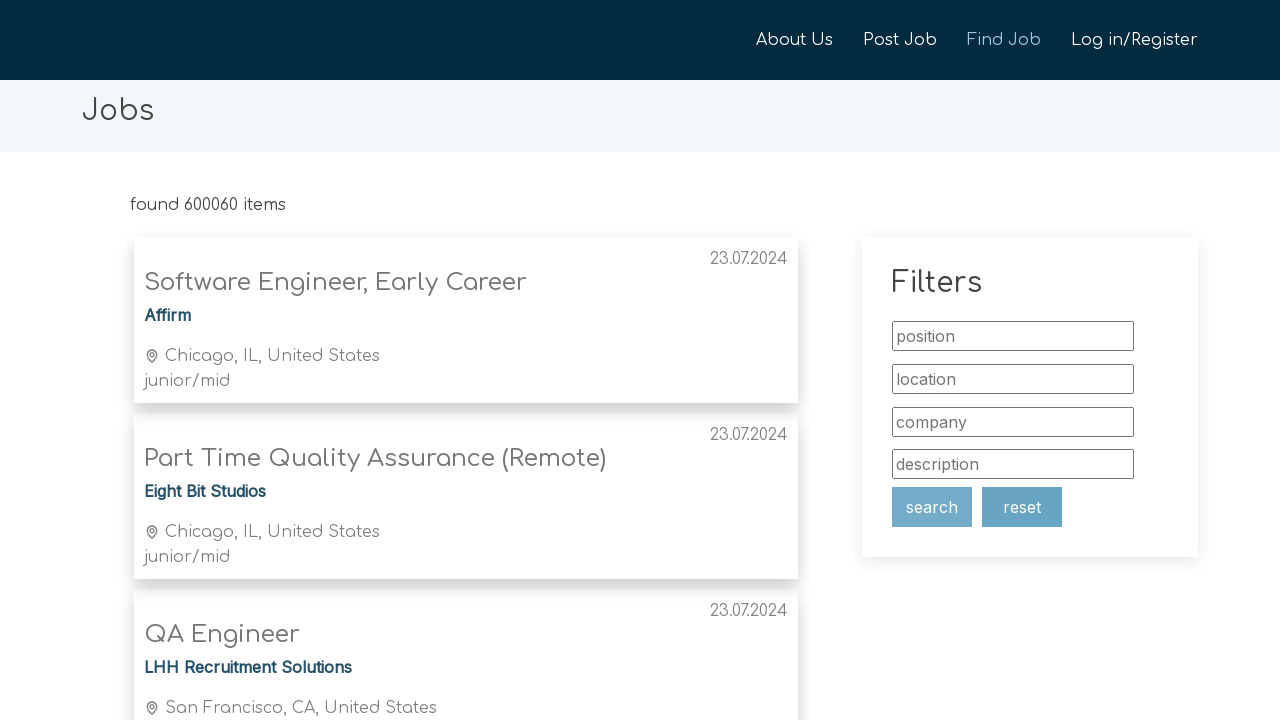

Filled company field with 'Google' on xpath=//input[@placeholder ='company']
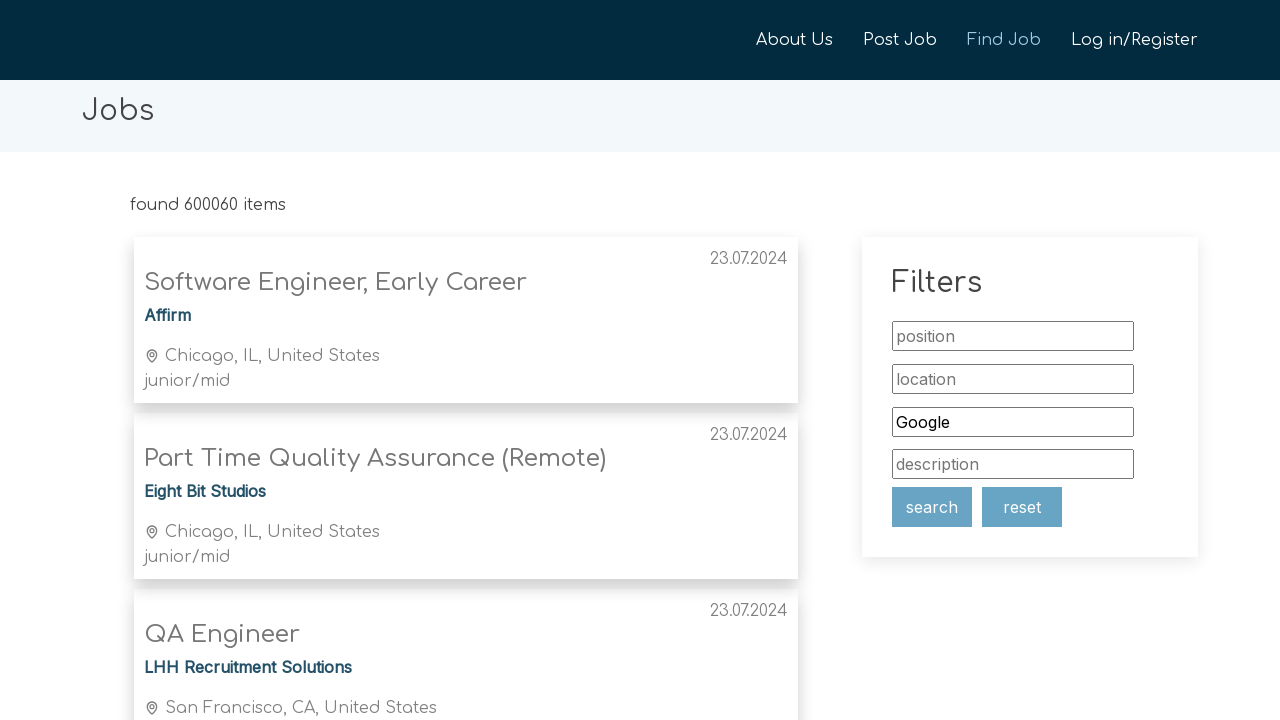

Clicked search button to search for Google jobs at (932, 507) on xpath=//button[@class ='search-butom']
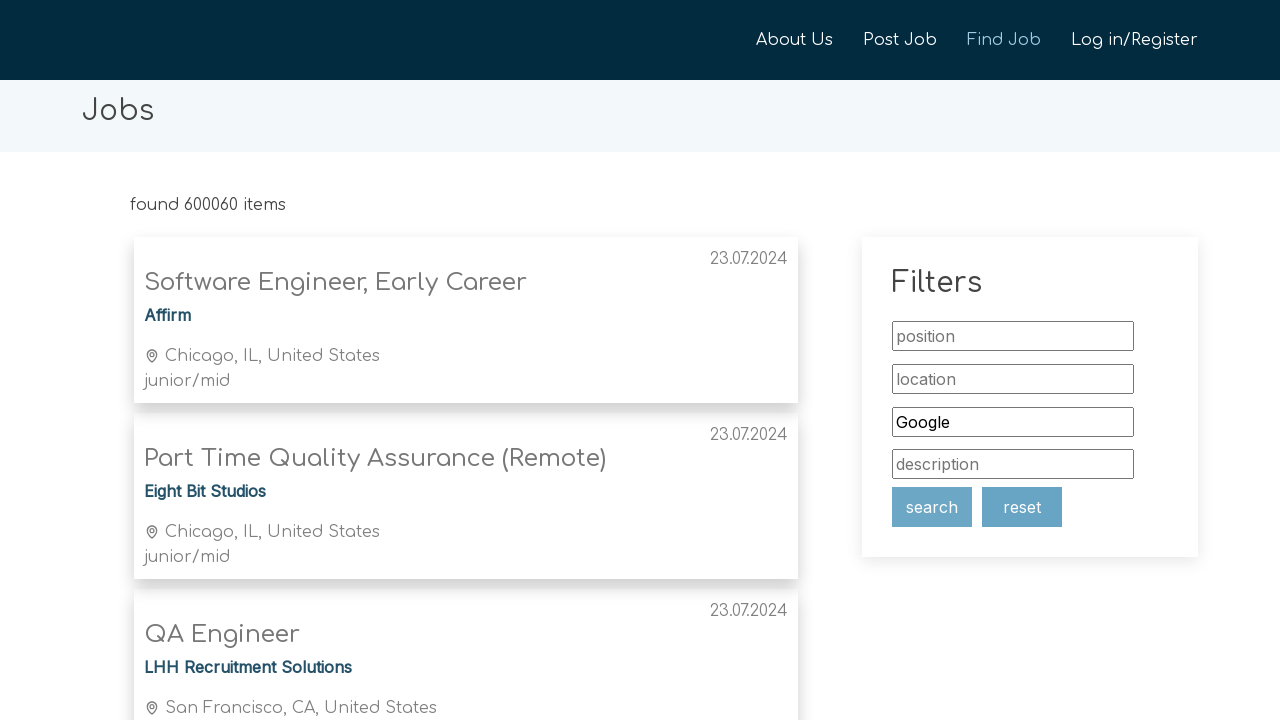

Verified company field value matches input 'Google'
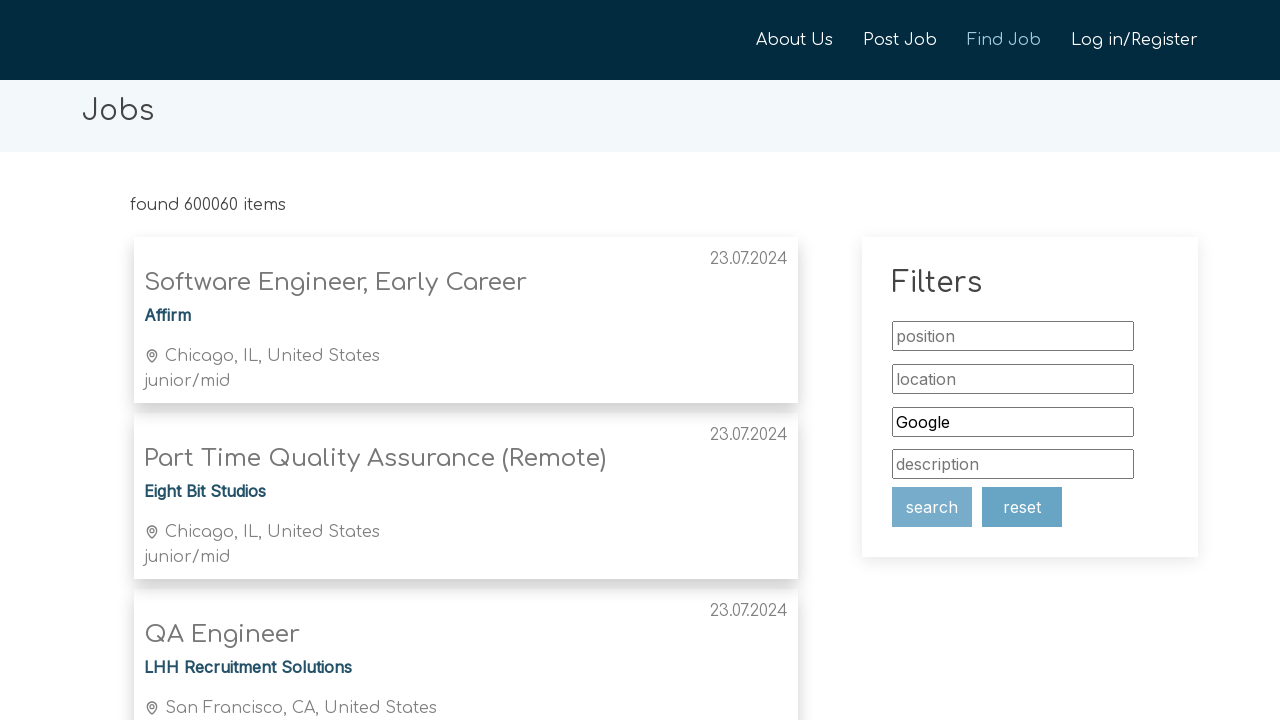

Cleared company field for next iteration on xpath=//input[@placeholder ='company']
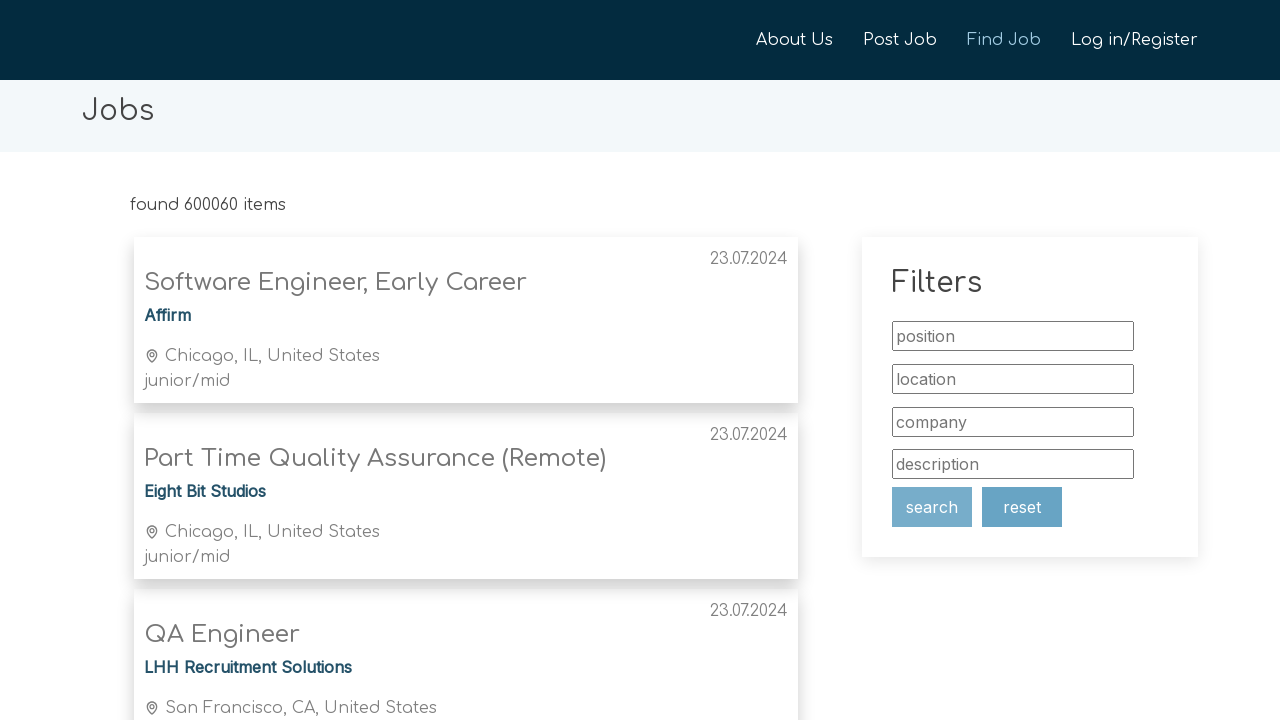

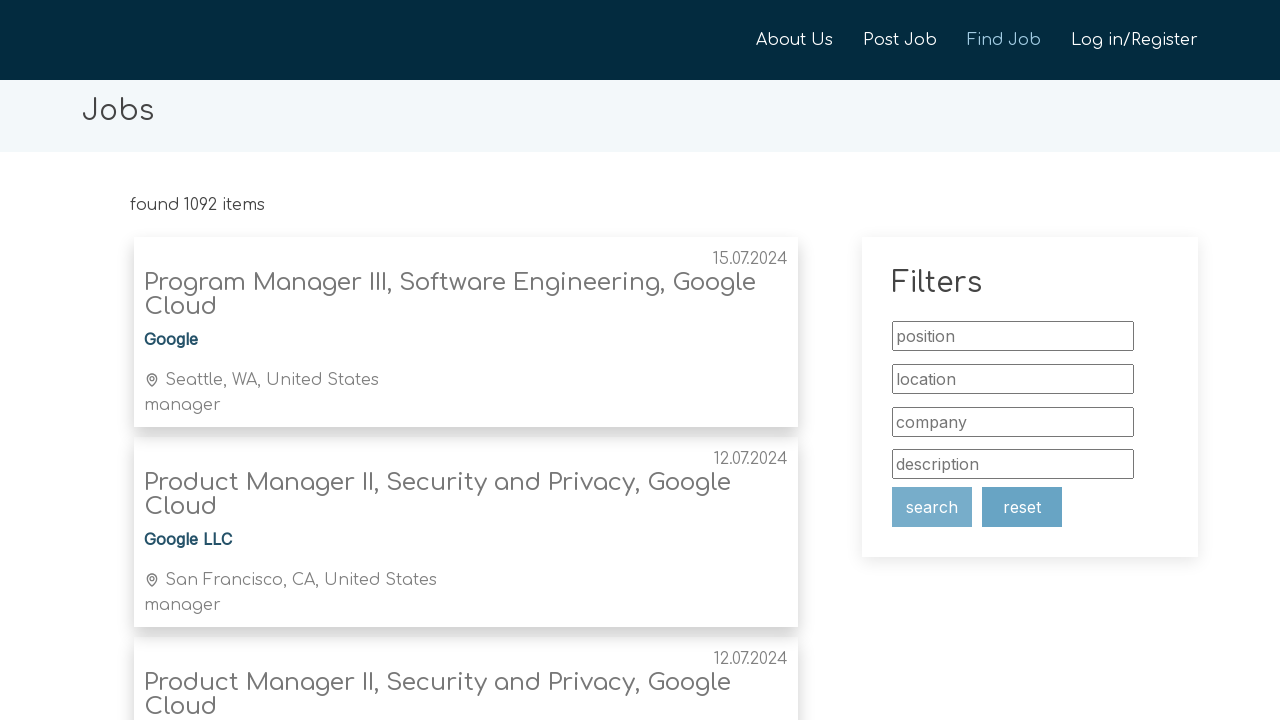